Tests JavaScript confirm alert by clicking a button to trigger a confirm dialog, verifying the alert text, and dismissing it.

Starting URL: http://the-internet.herokuapp.com/javascript_alerts

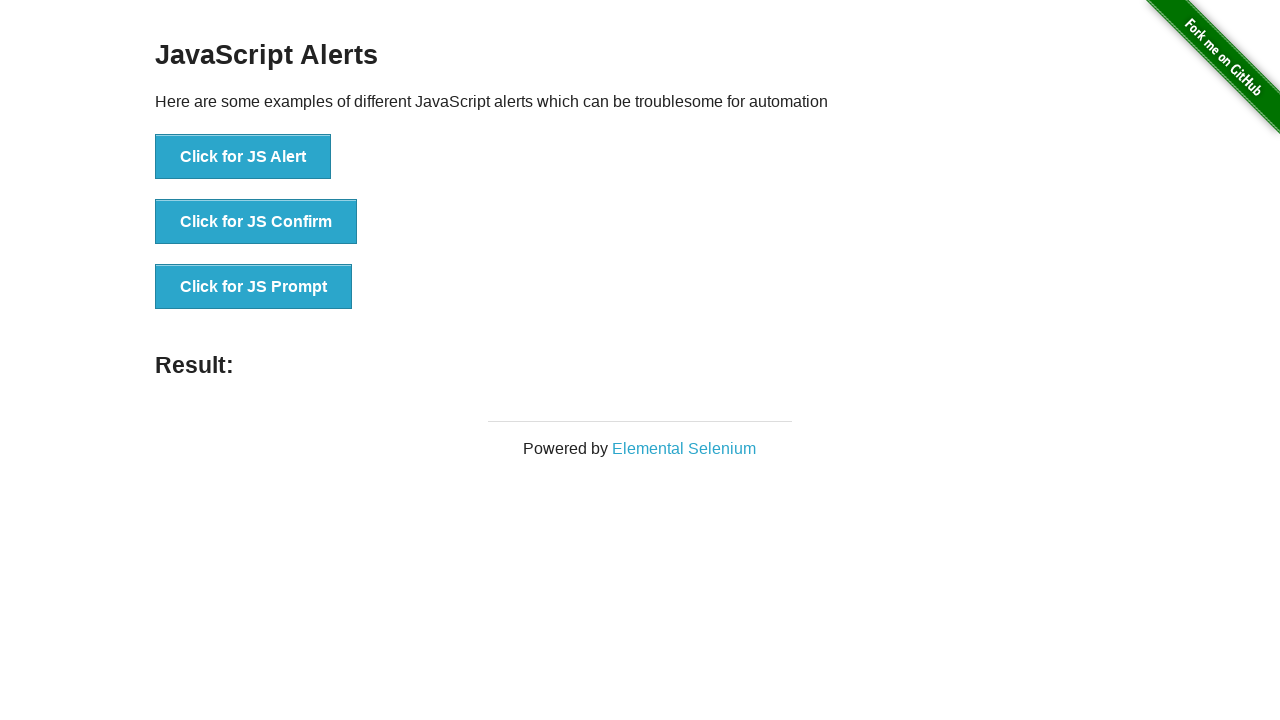

Set up dialog event handler to manage confirm alerts
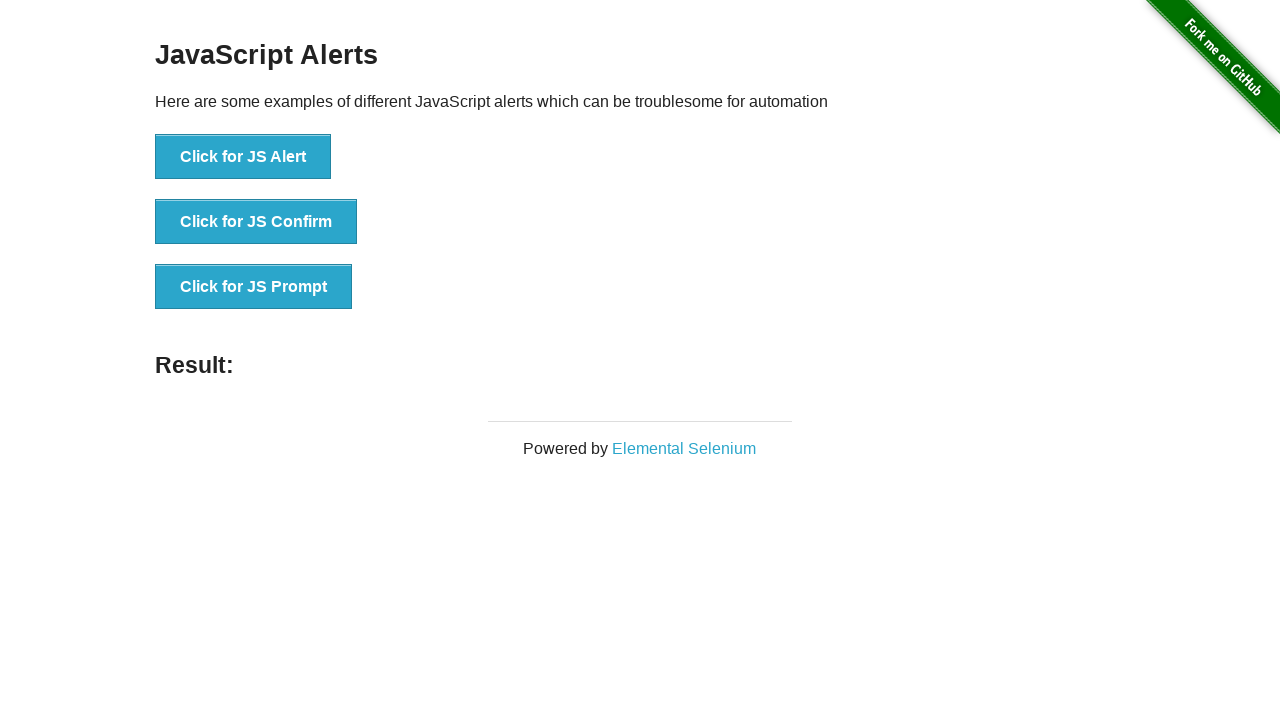

Clicked the 'Click for JS Confirm' button to trigger confirm dialog at (256, 222) on xpath=//button[. = 'Click for JS Confirm']
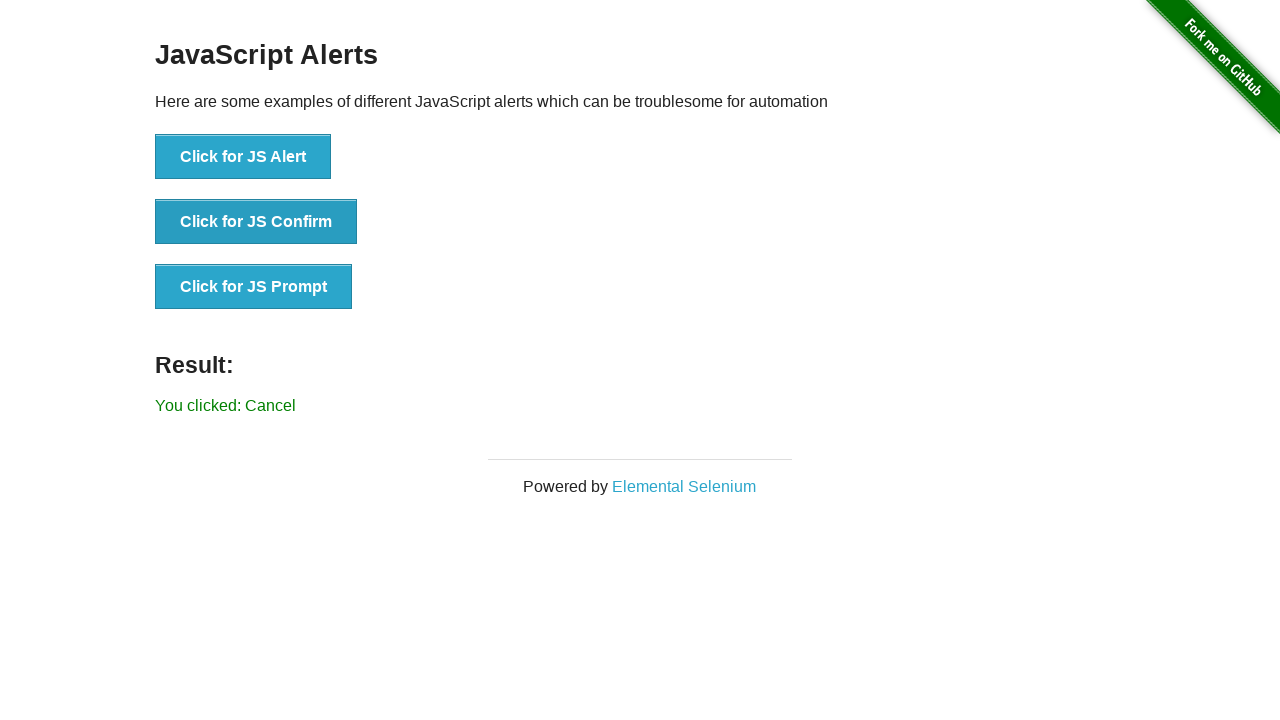

Waited for result to update after dismissing confirm dialog
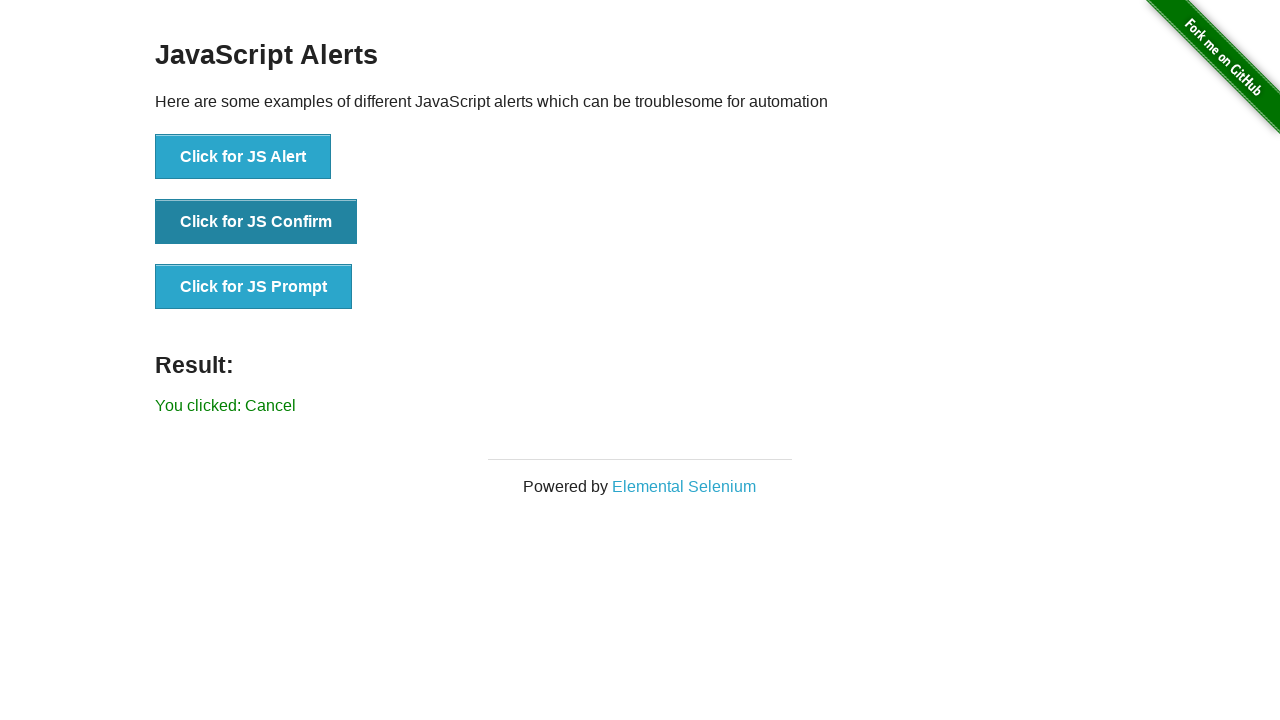

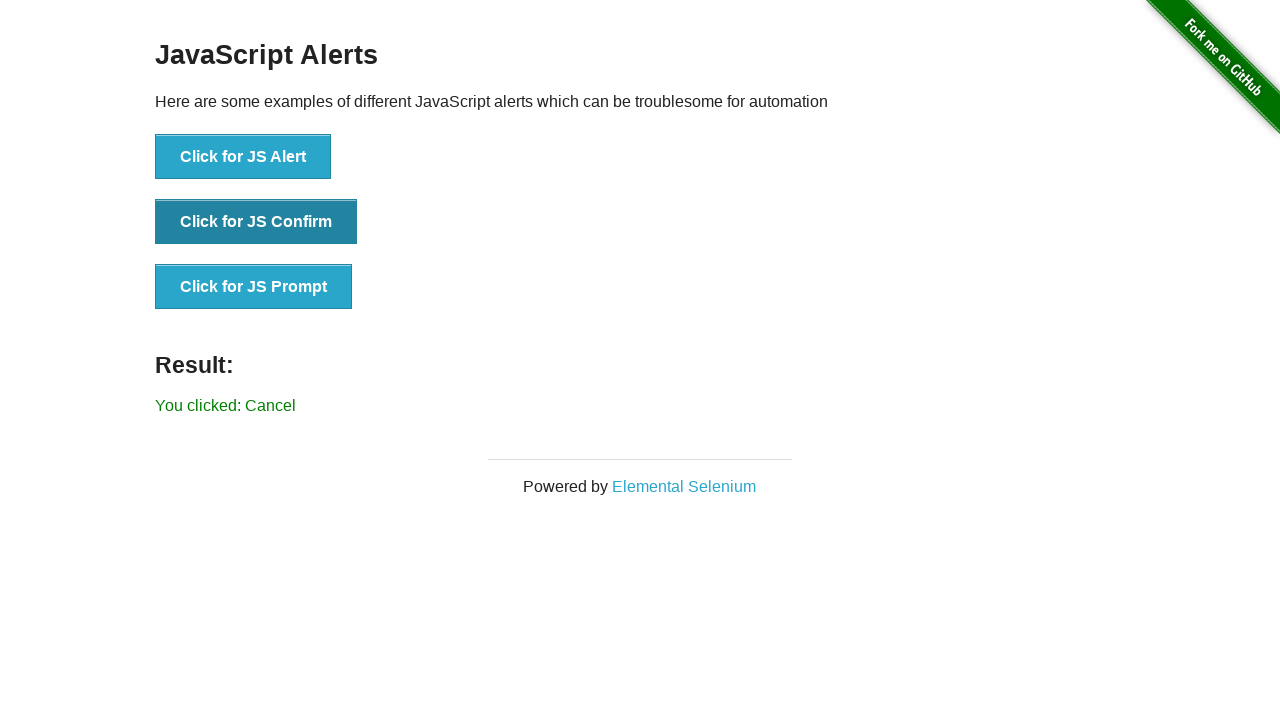